Tests handling of a simple JavaScript alert by clicking the button to trigger the alert and accepting it

Starting URL: https://the-internet.herokuapp.com/javascript_alerts

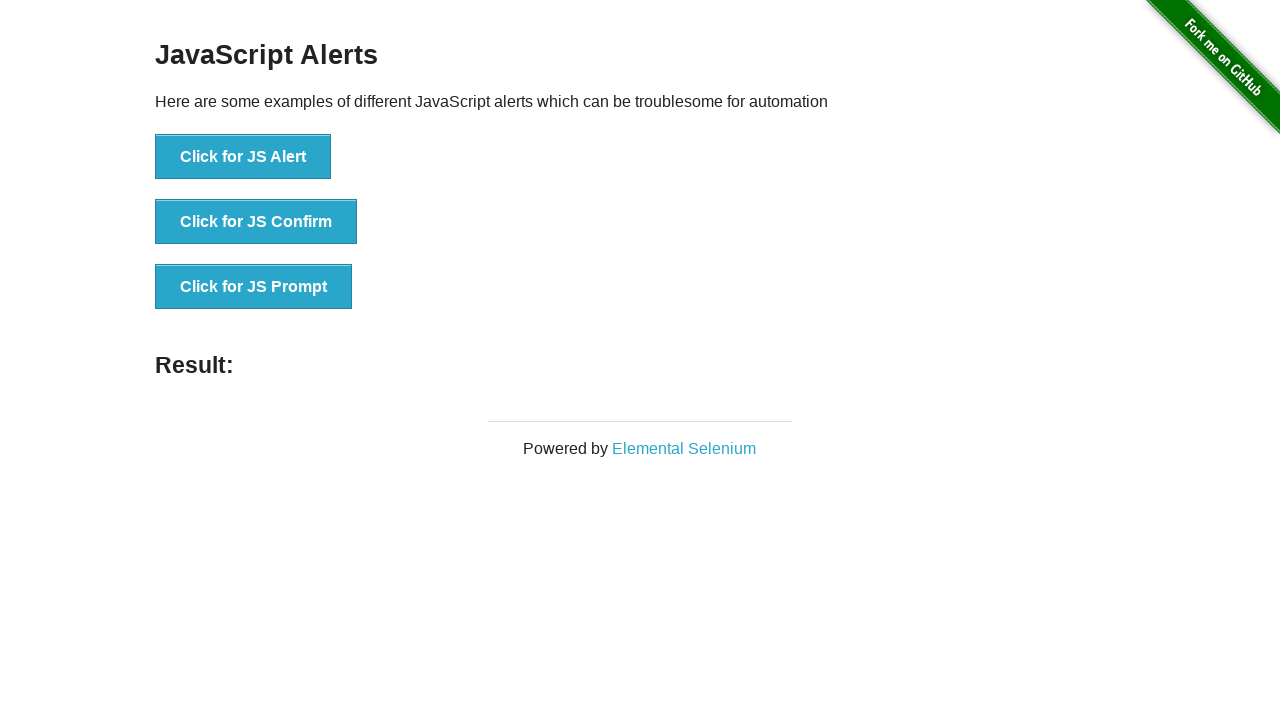

Clicked button to trigger JavaScript alert at (243, 157) on xpath=//button[contains(text(),'Click for JS Alert')]
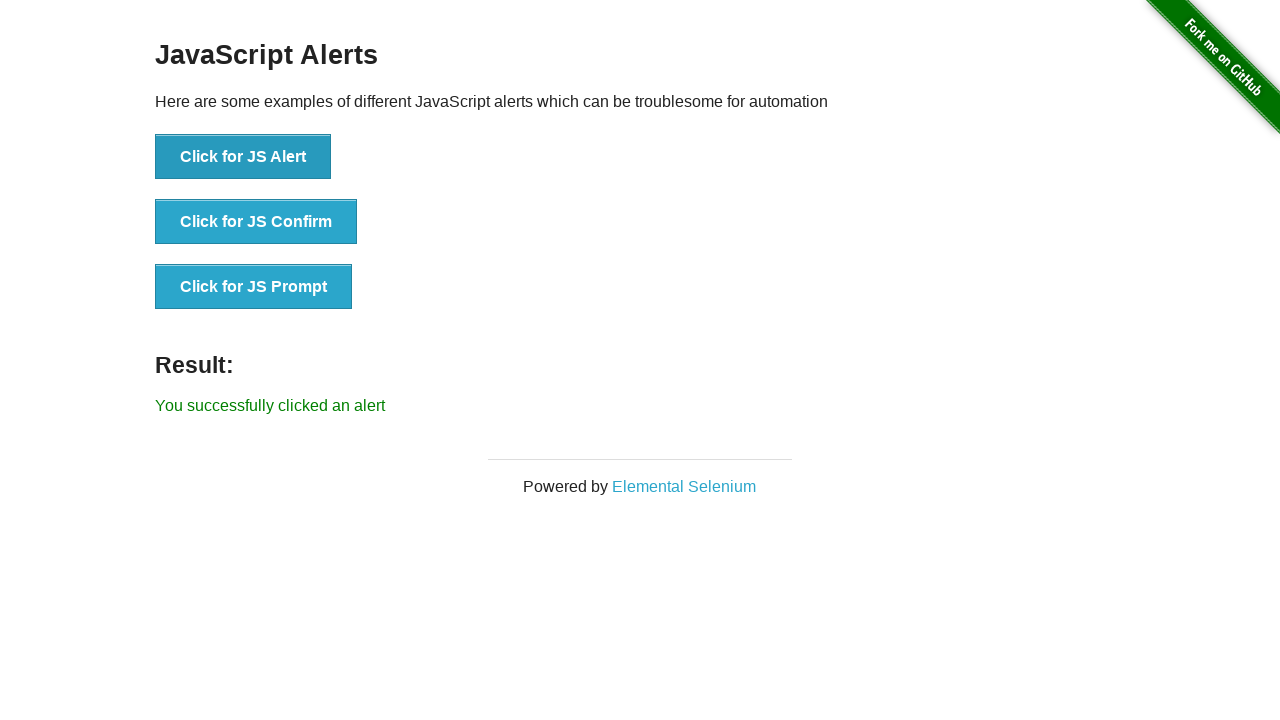

Set up dialog handler to accept alert
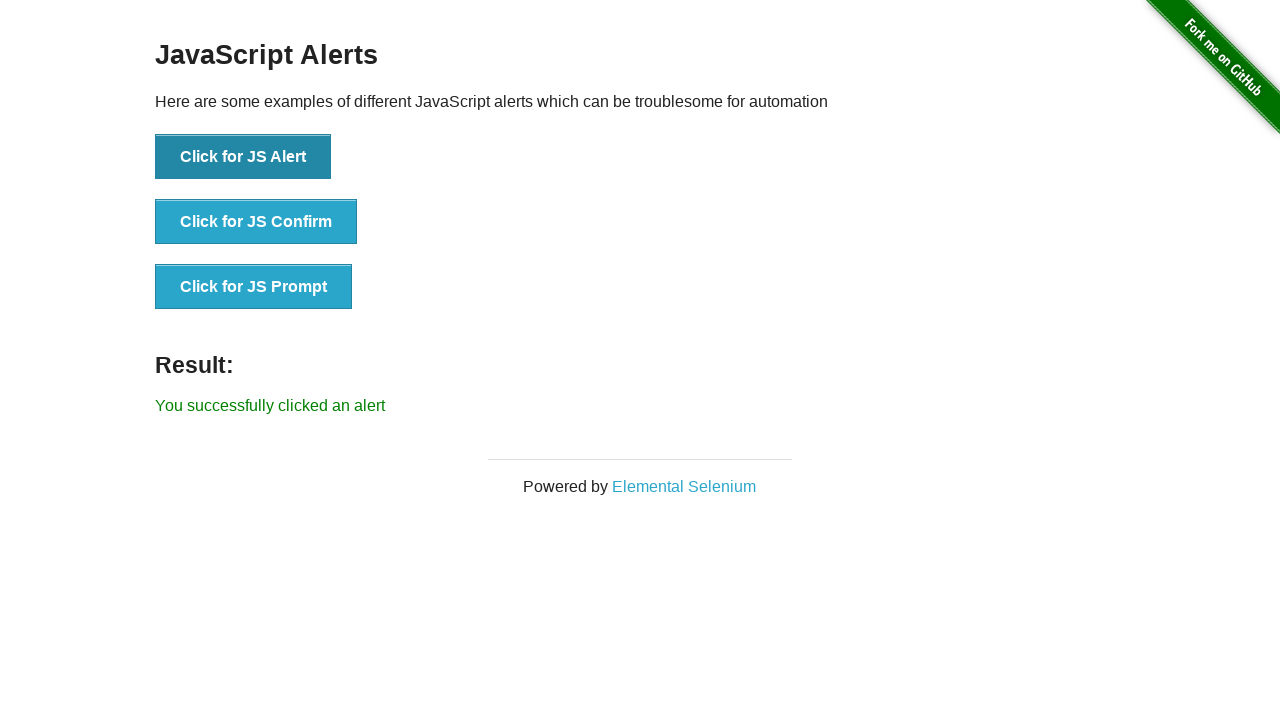

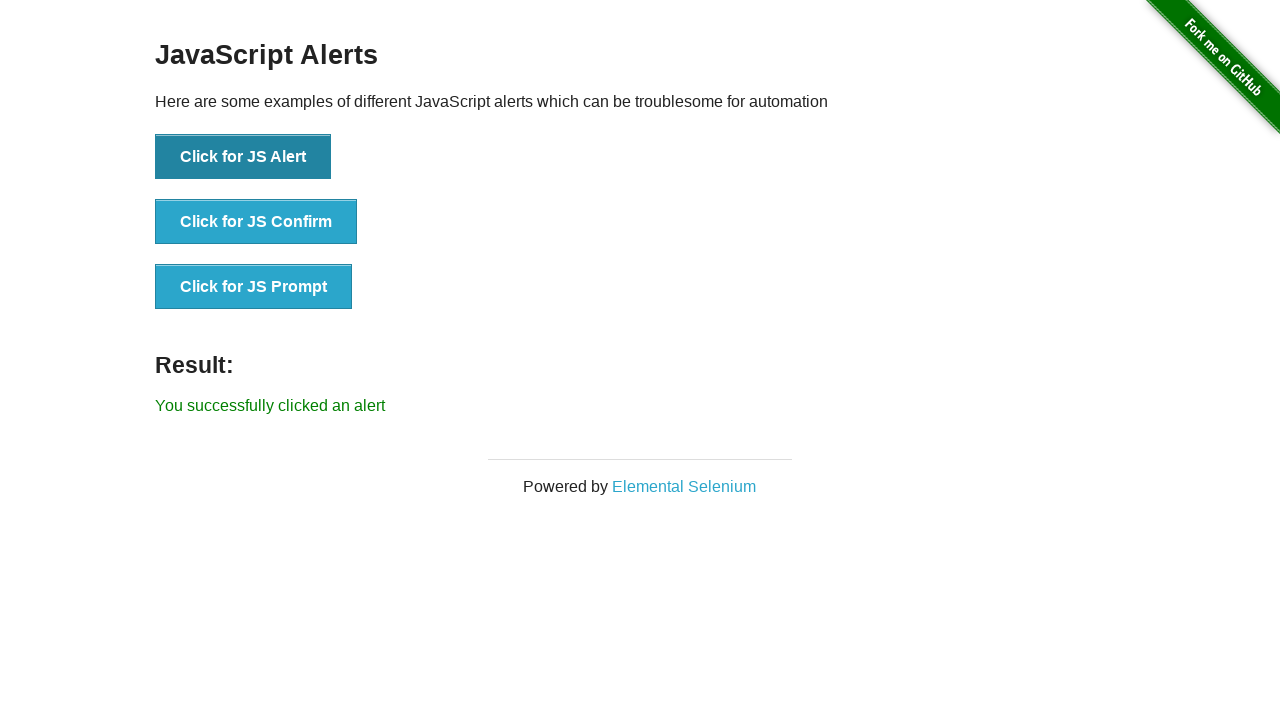